Navigates to a page, clicks a link found by a mathematically calculated text value, then fills out a form with name, last name, city, and country fields before submitting.

Starting URL: http://suninjuly.github.io/find_link_text

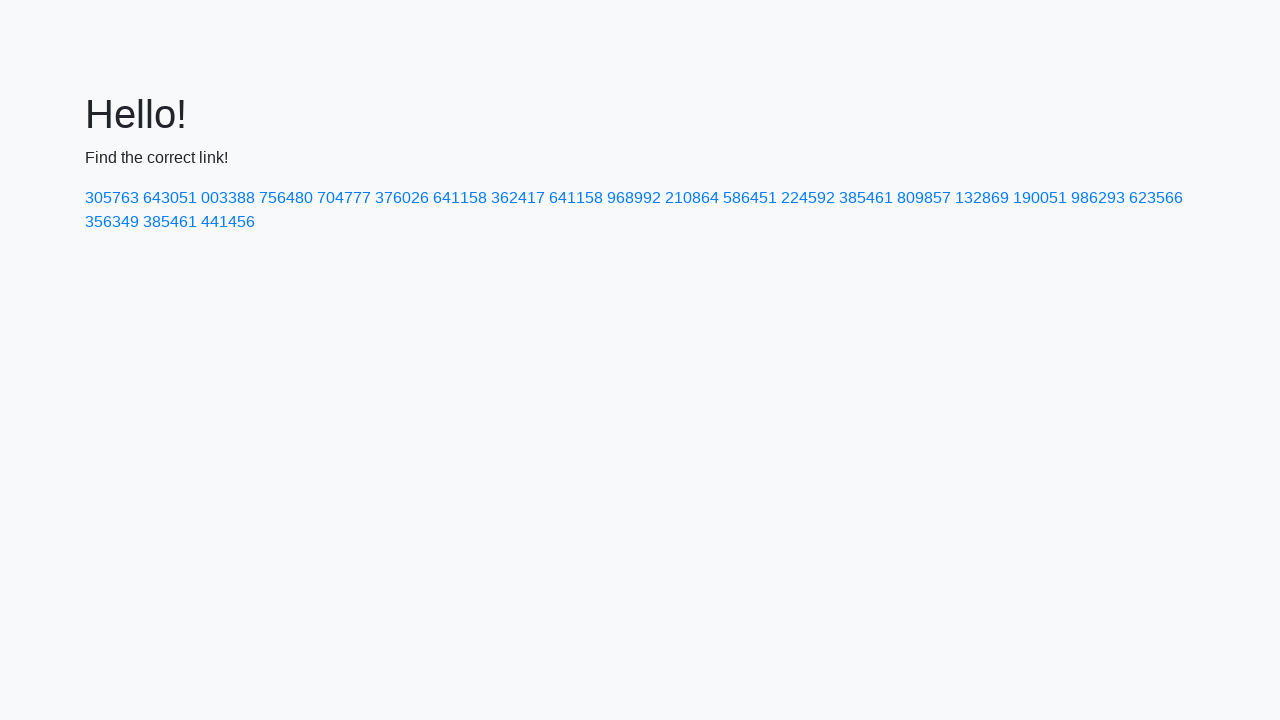

Clicked link with mathematically calculated text '224592' at (808, 198) on a:text-is('224592')
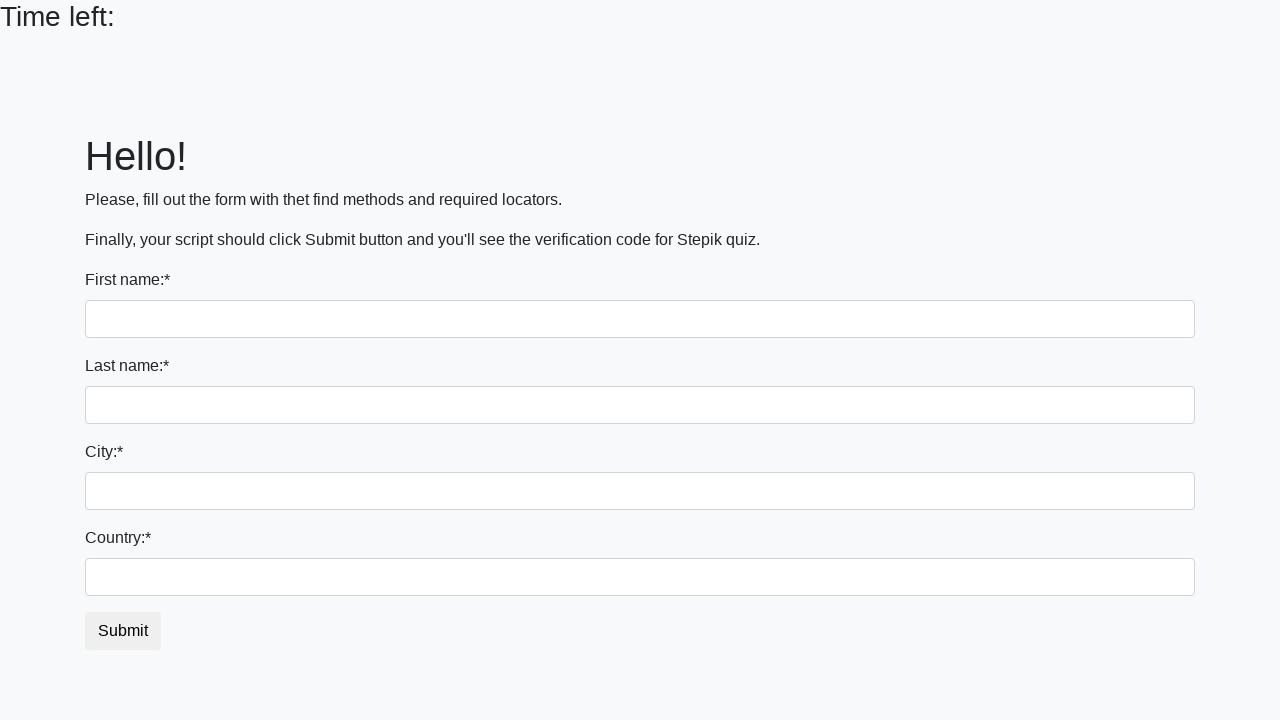

Filled first name field with 'Ivan' on input
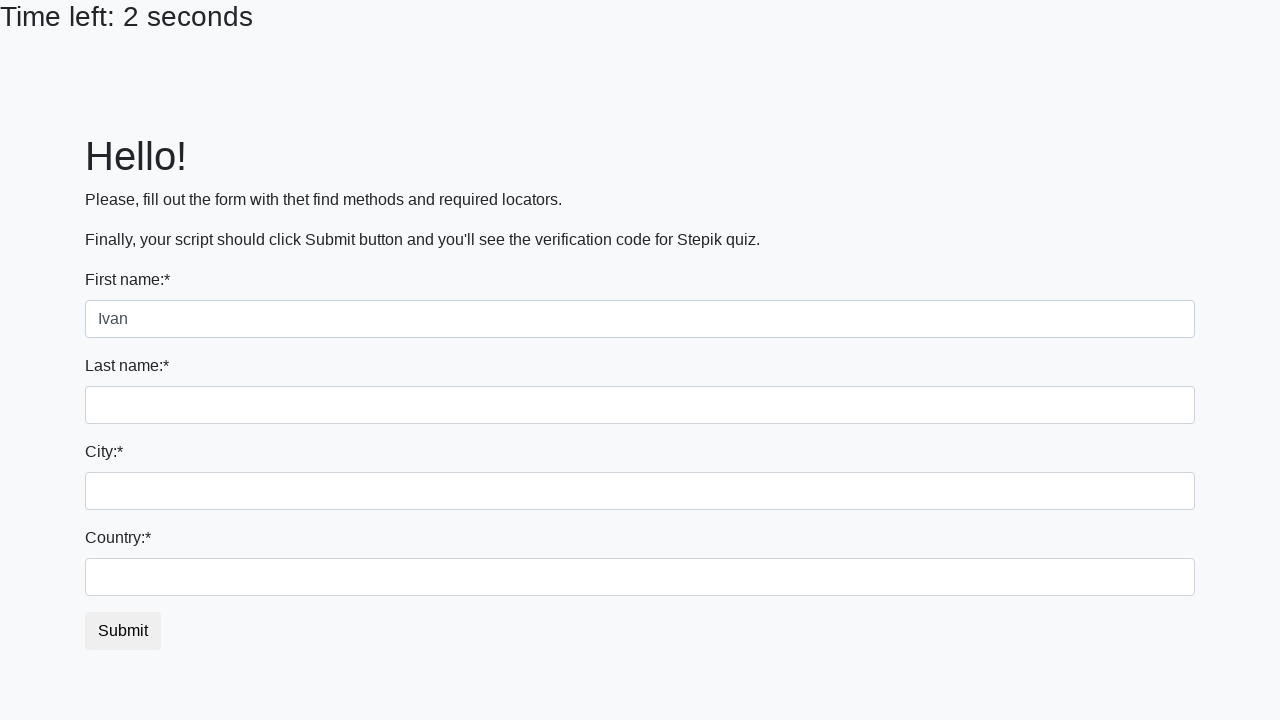

Filled last name field with 'Petrov' on input[name='last_name']
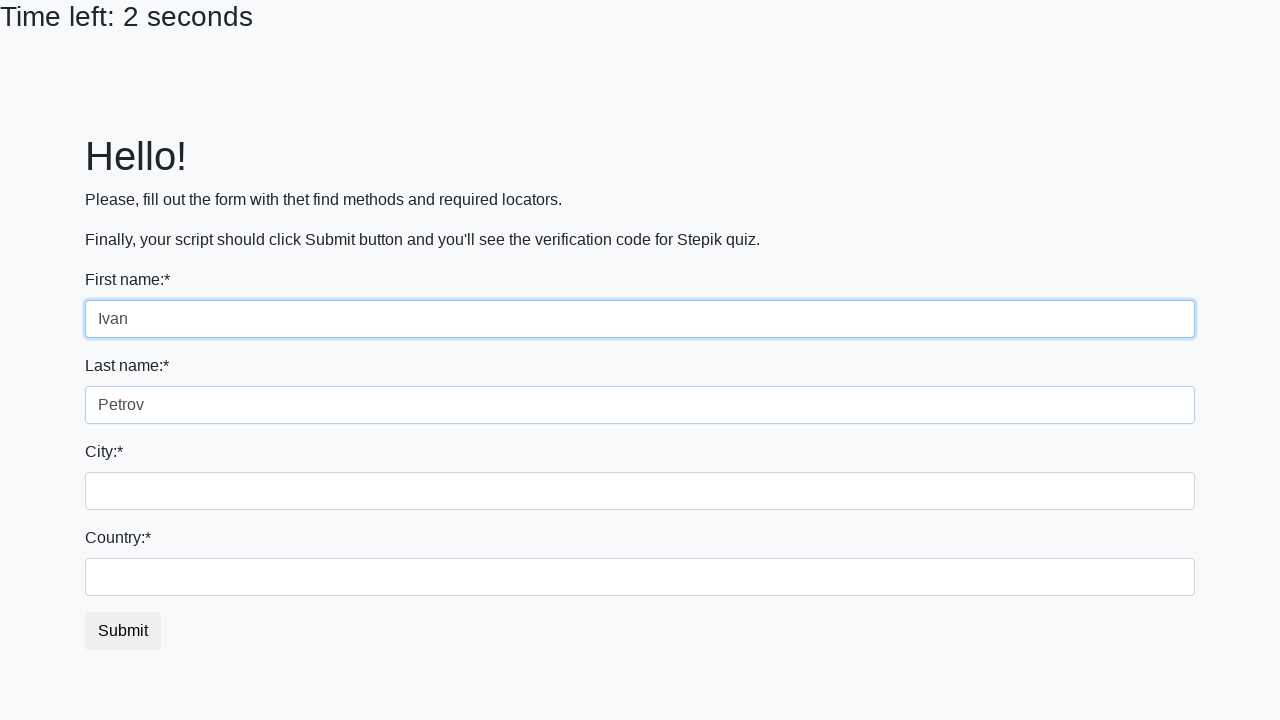

Filled city field with 'Smolensk' on .city
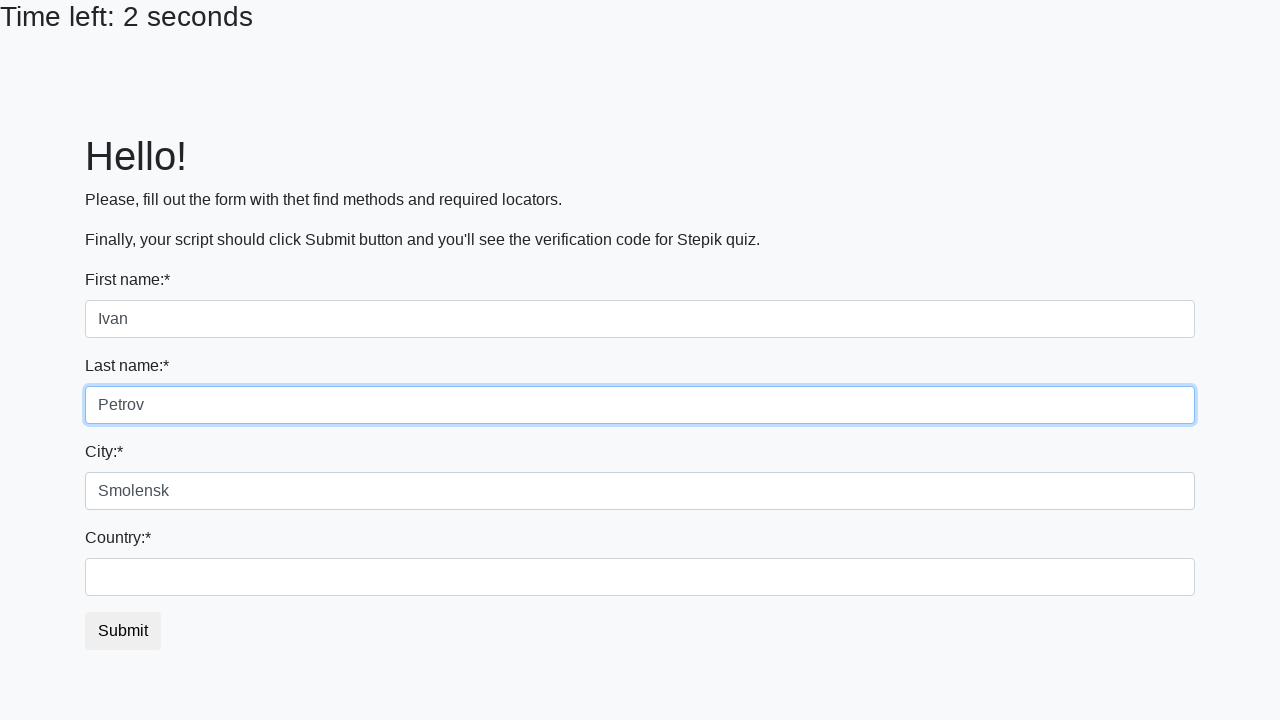

Filled country field with 'Russia' on #country
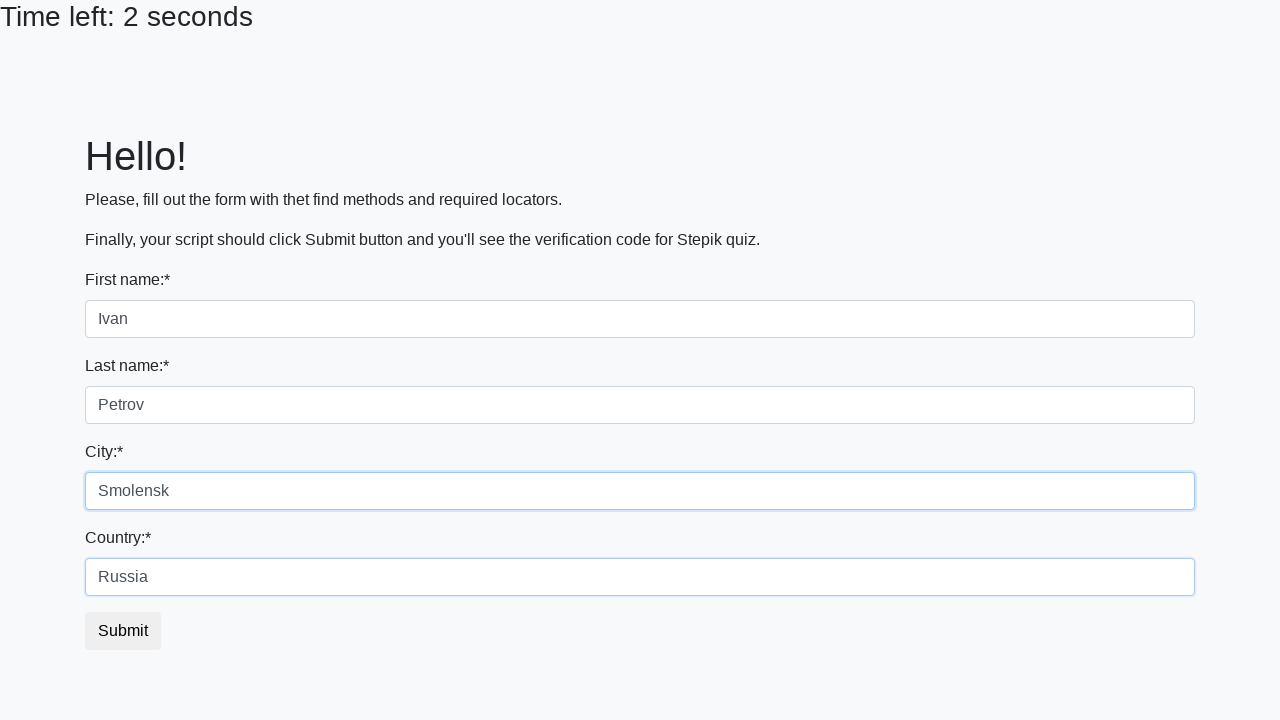

Clicked submit button to submit form at (123, 631) on button.btn
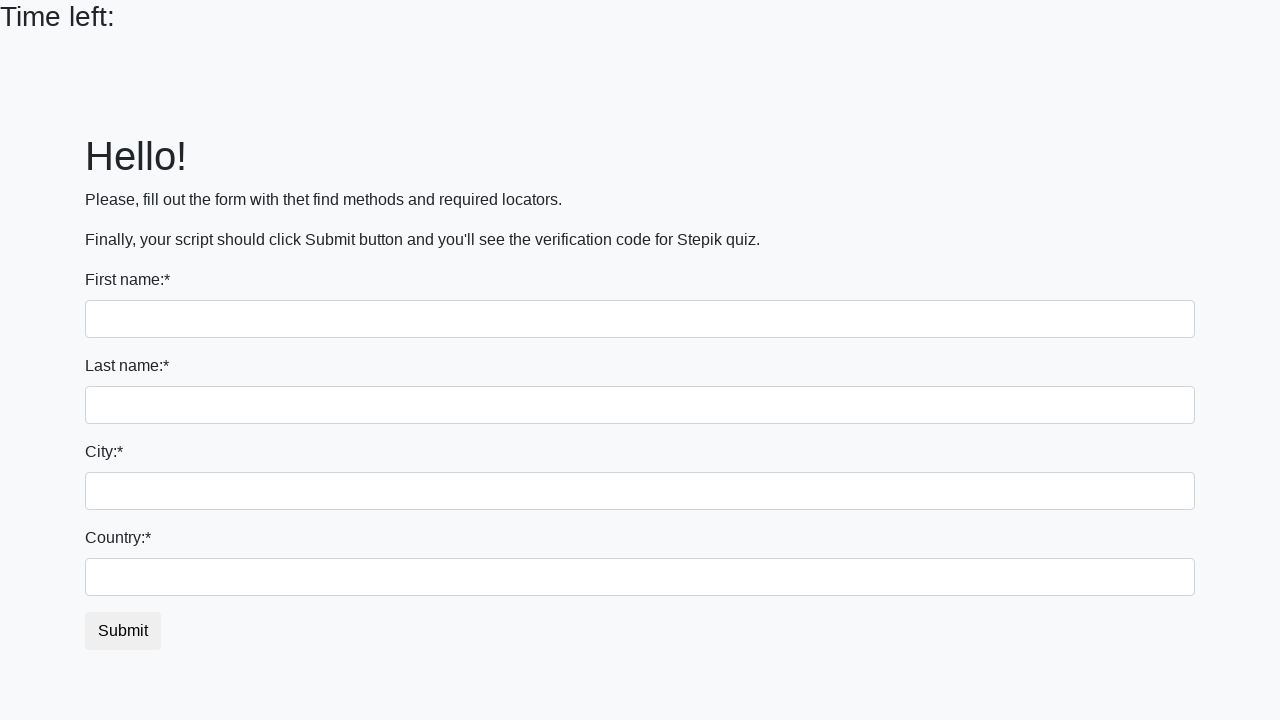

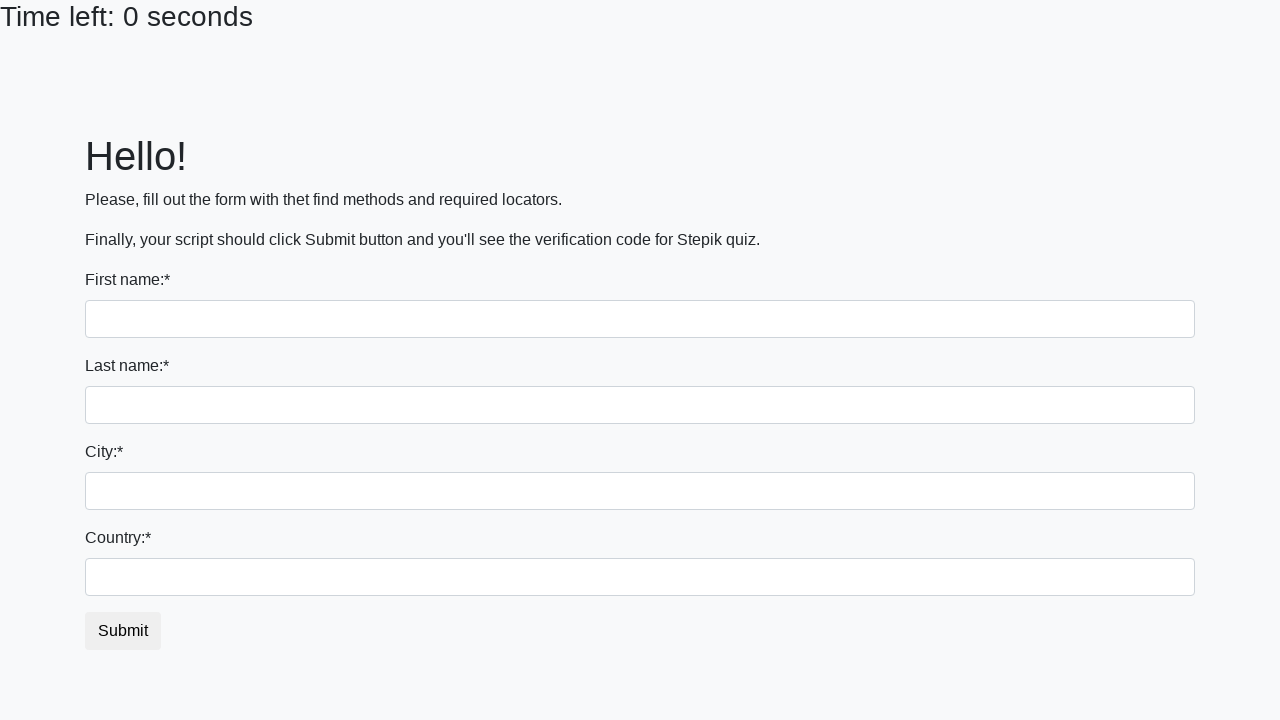